Tests password reset functionality by entering an incorrect username and verifying the error message displayed

Starting URL: https://login1.nextbasecrm.com/?forgot_password=yes

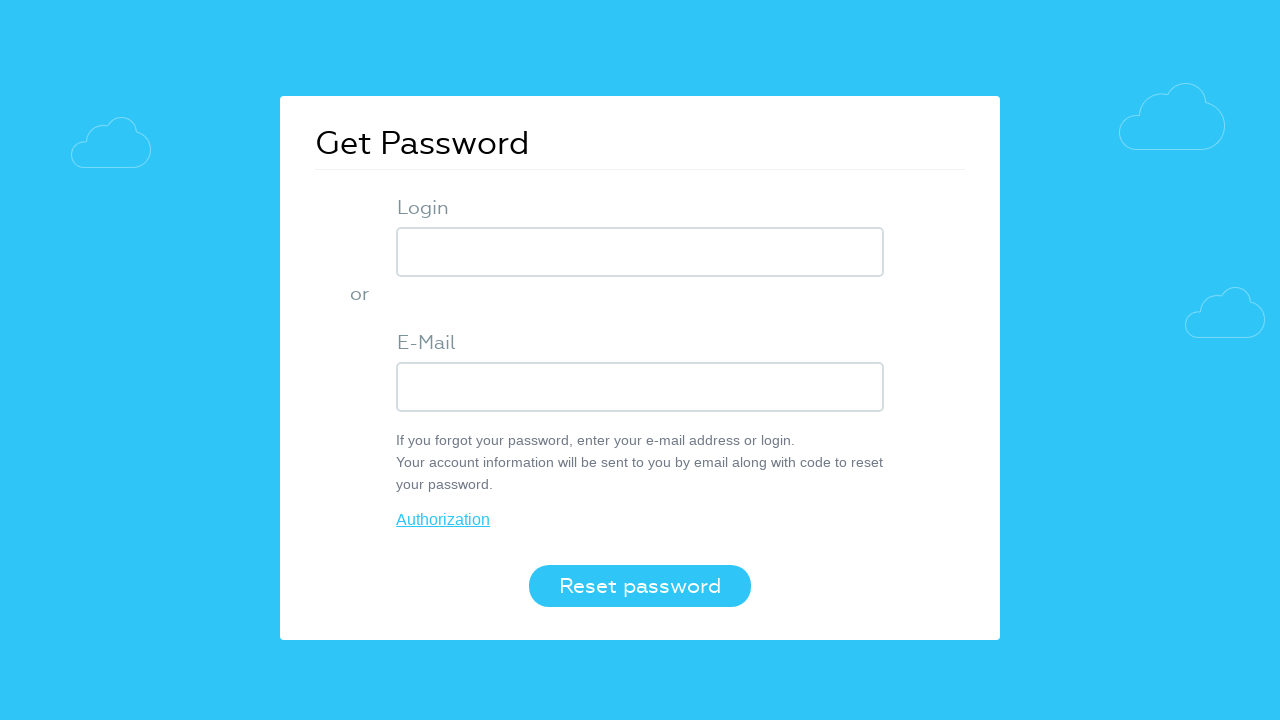

Filled login field with incorrect username on input.login-inp
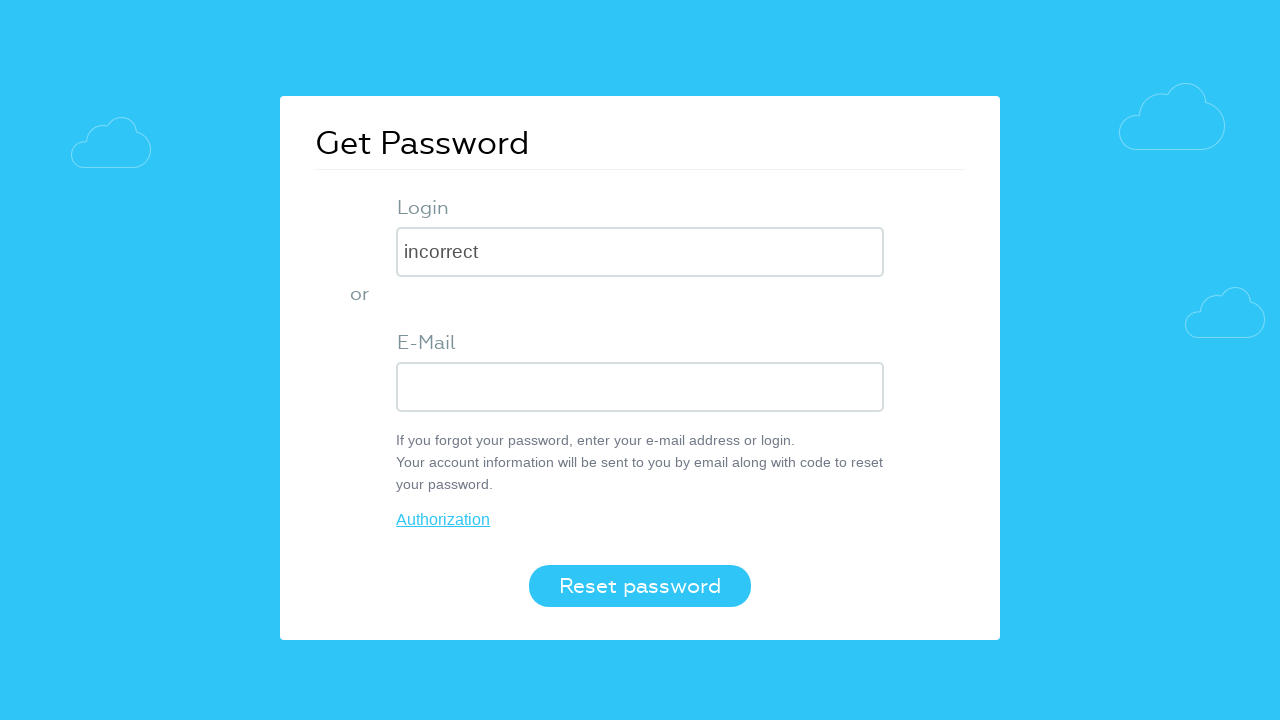

Clicked the Reset password button at (640, 586) on button.login-btn
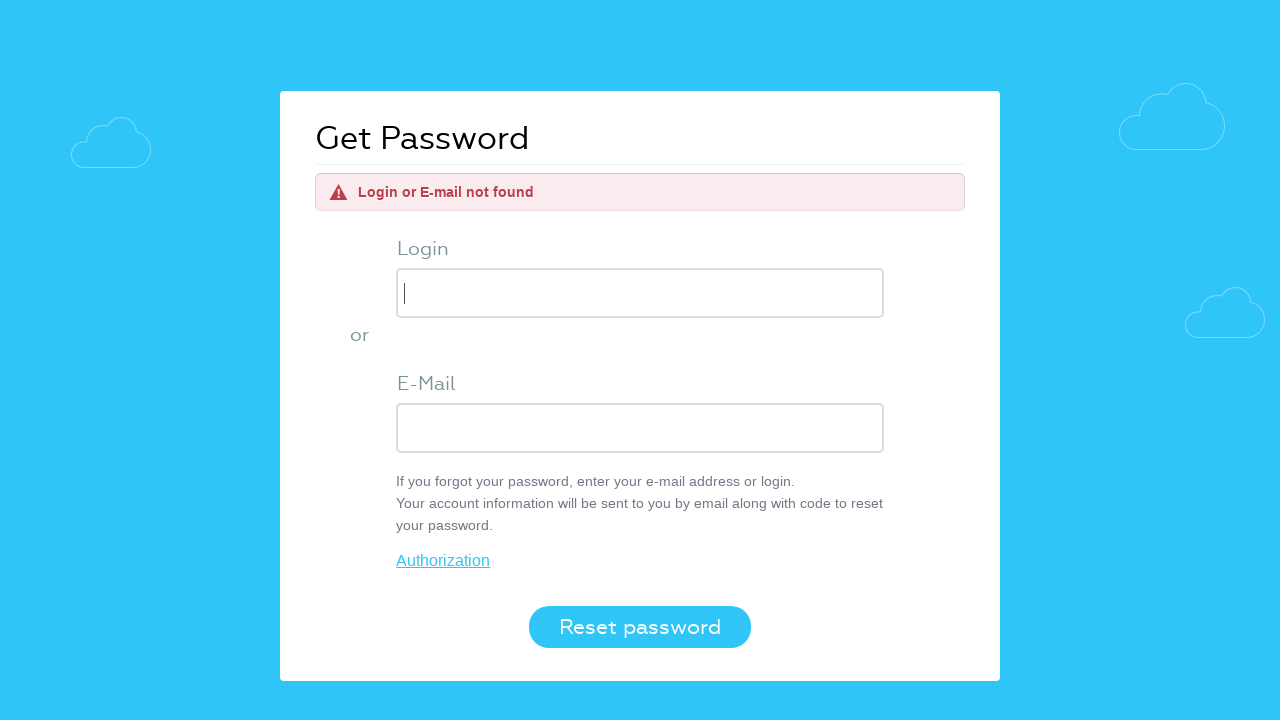

Error message element appeared on page
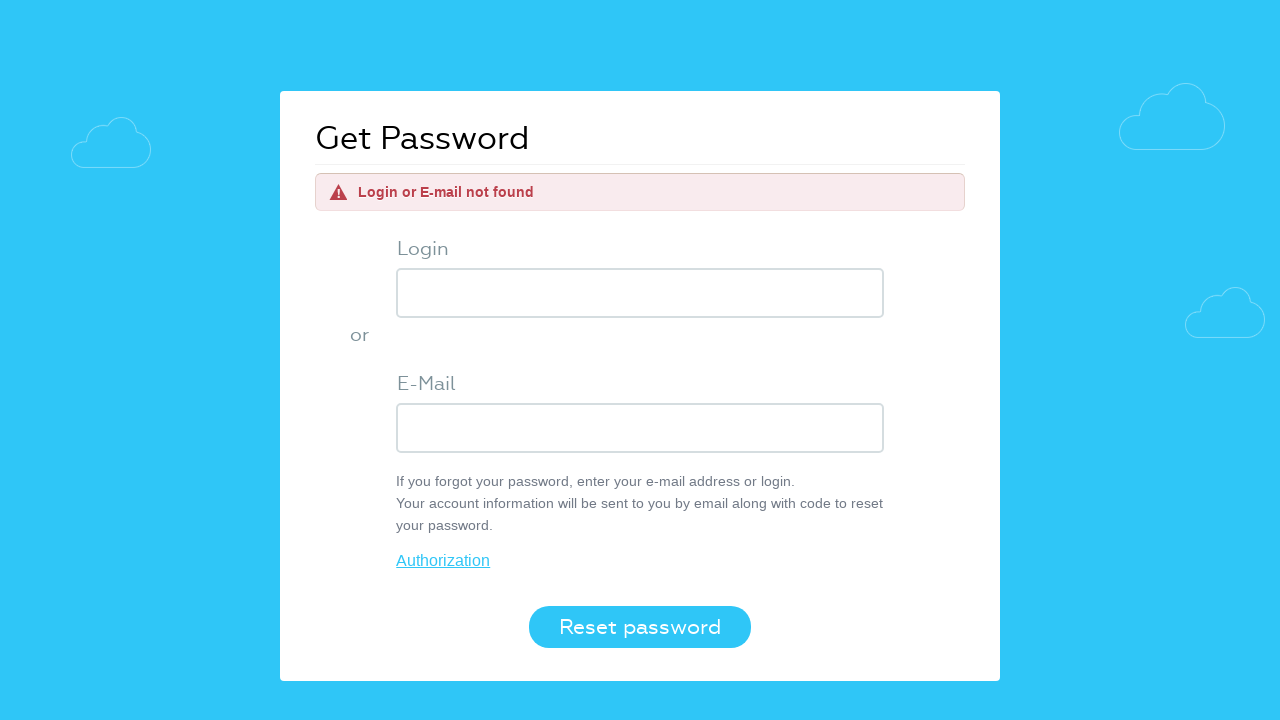

Retrieved error message text
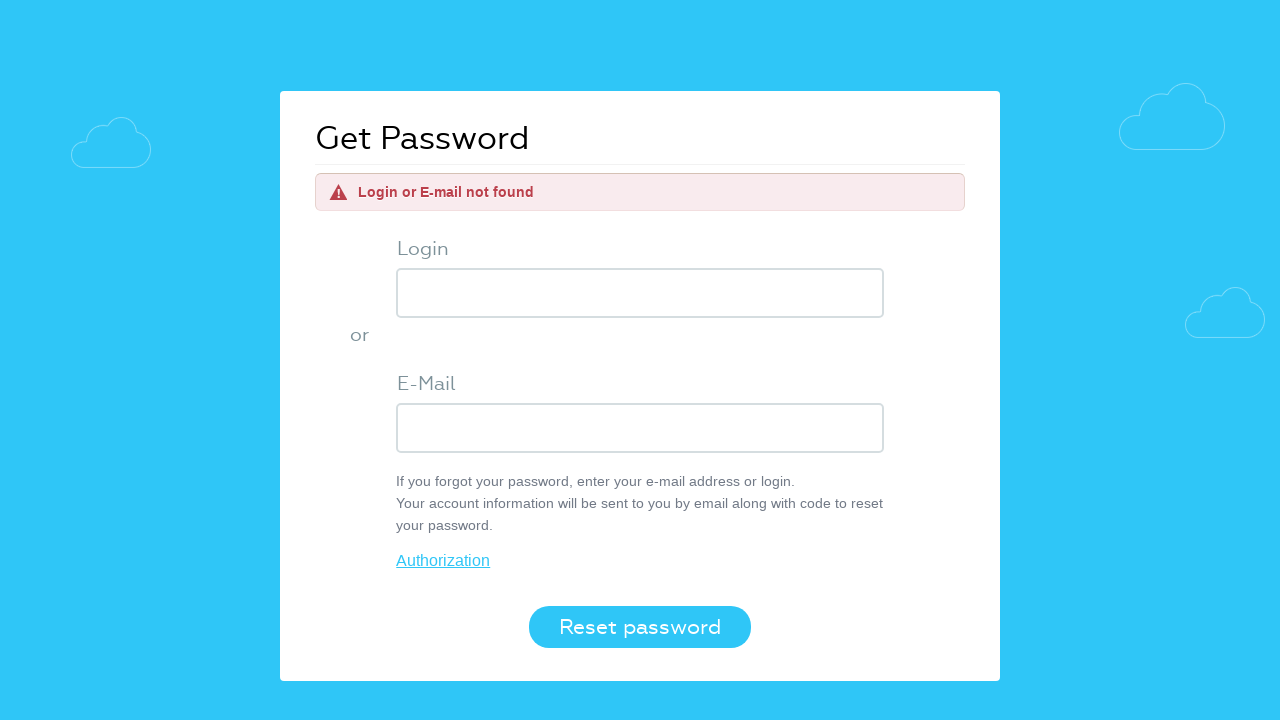

Verified error message text matches expected value
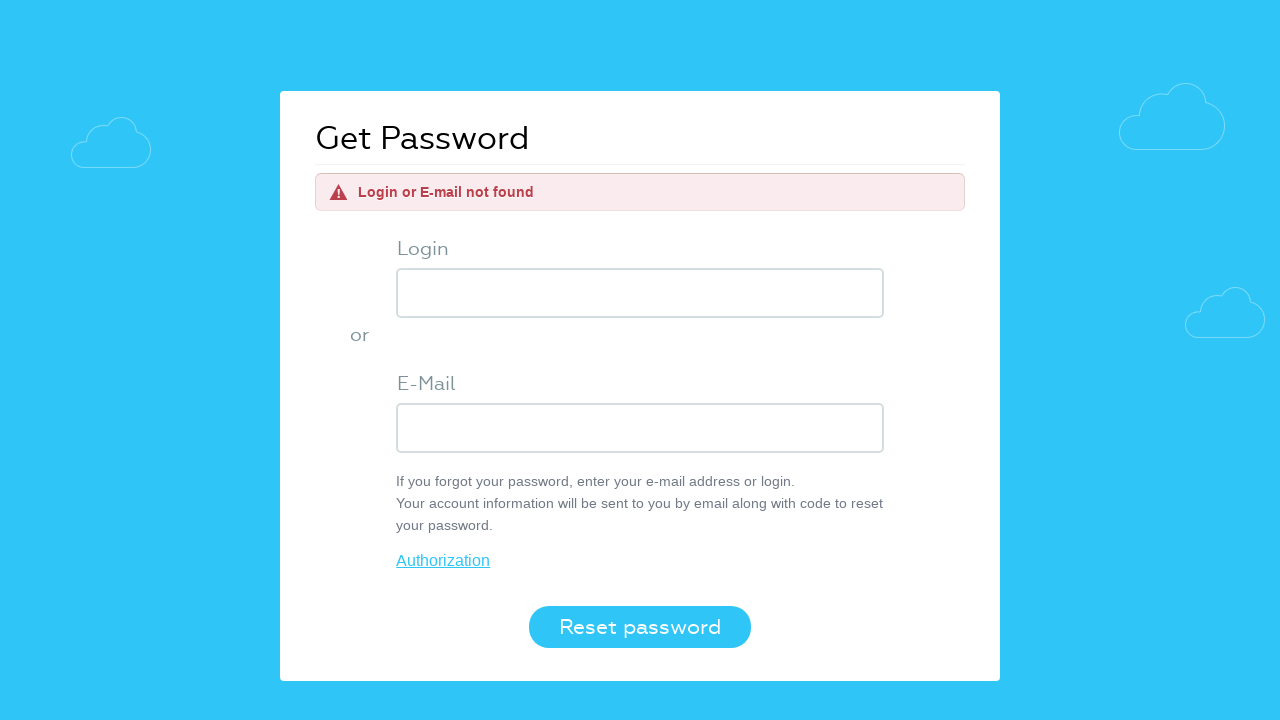

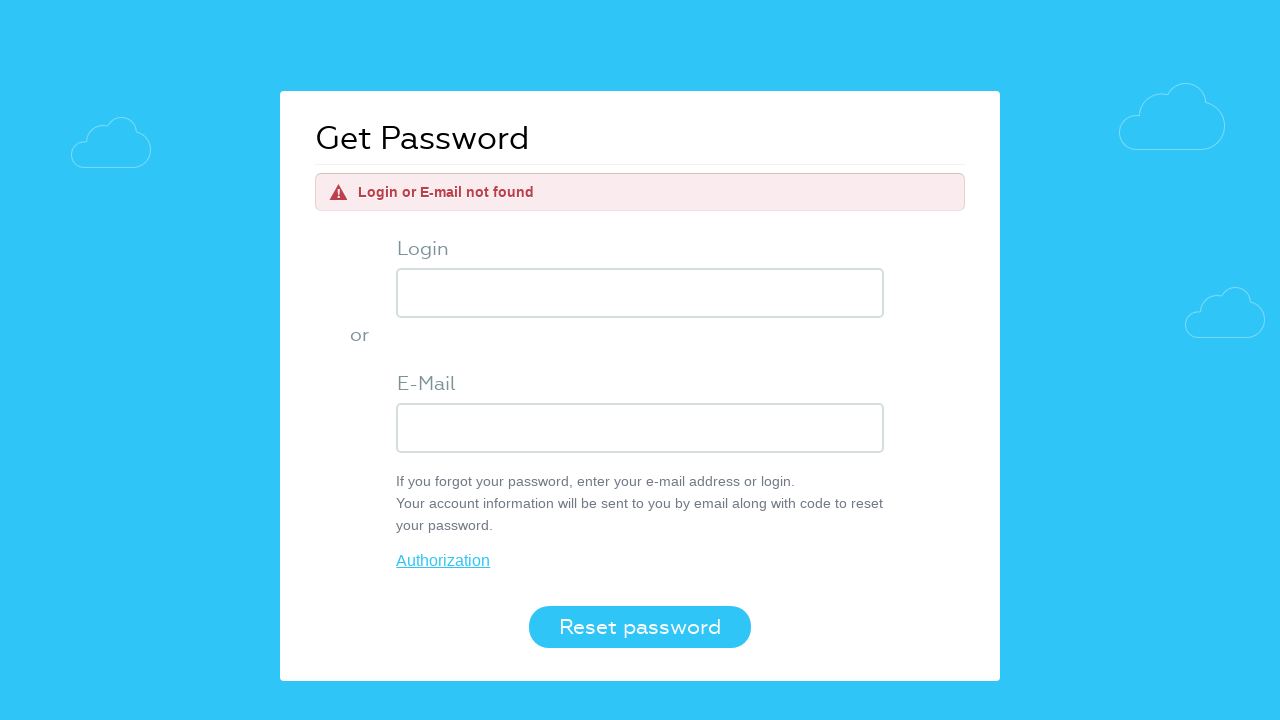